Tests the autocomplete suggestion feature by typing a partial country name and selecting Australia from the dropdown

Starting URL: https://rahulshettyacademy.com/AutomationPractice/

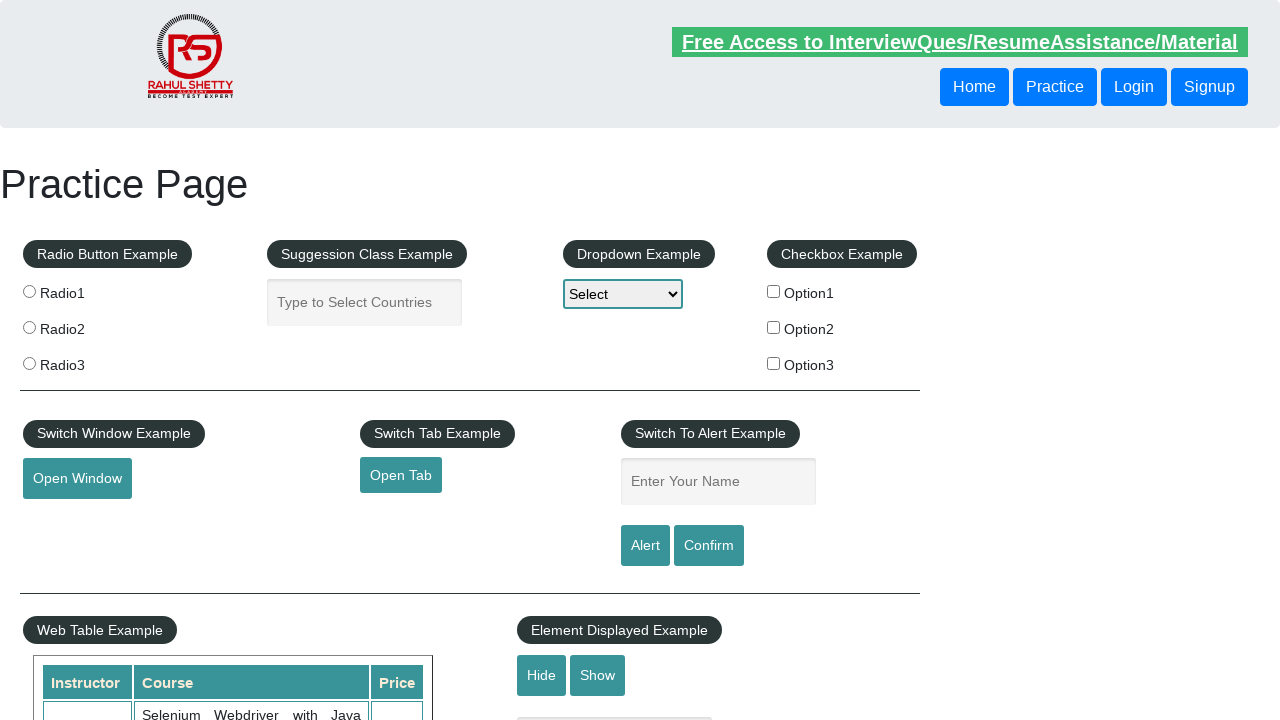

Typed 'Aus' in autocomplete field to trigger suggestions on input#autocomplete
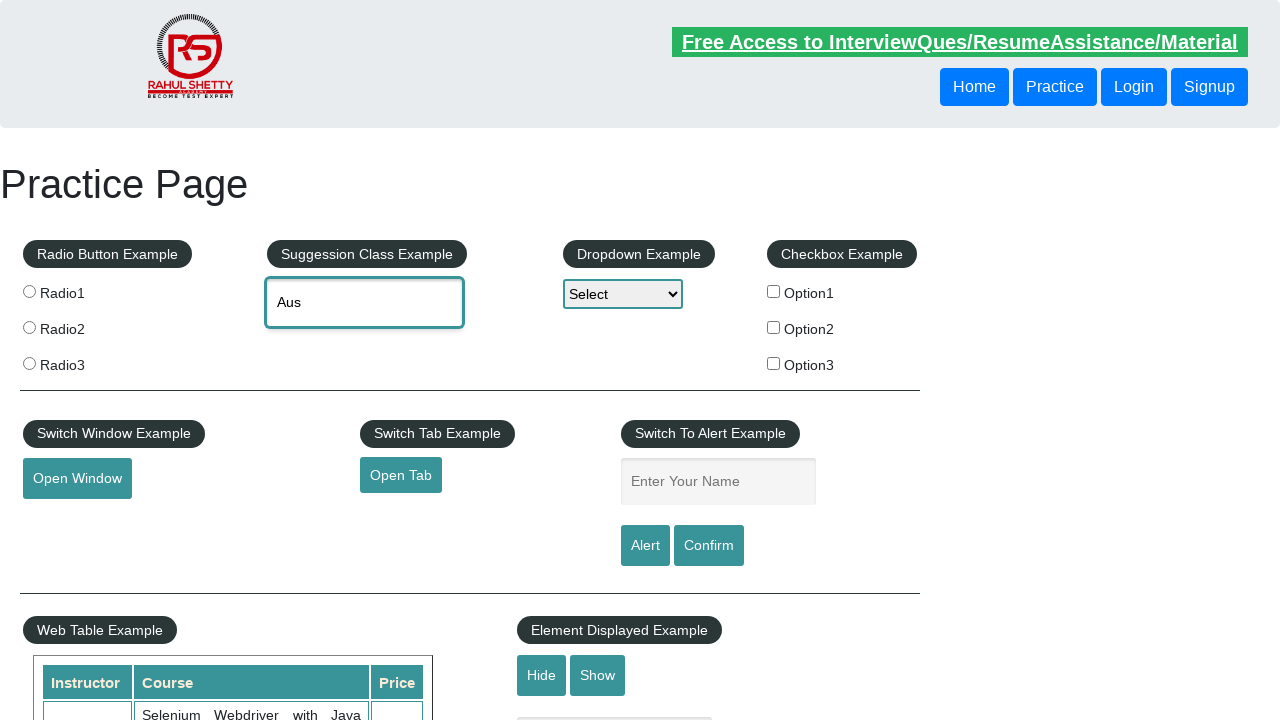

Autocomplete suggestions dropdown appeared
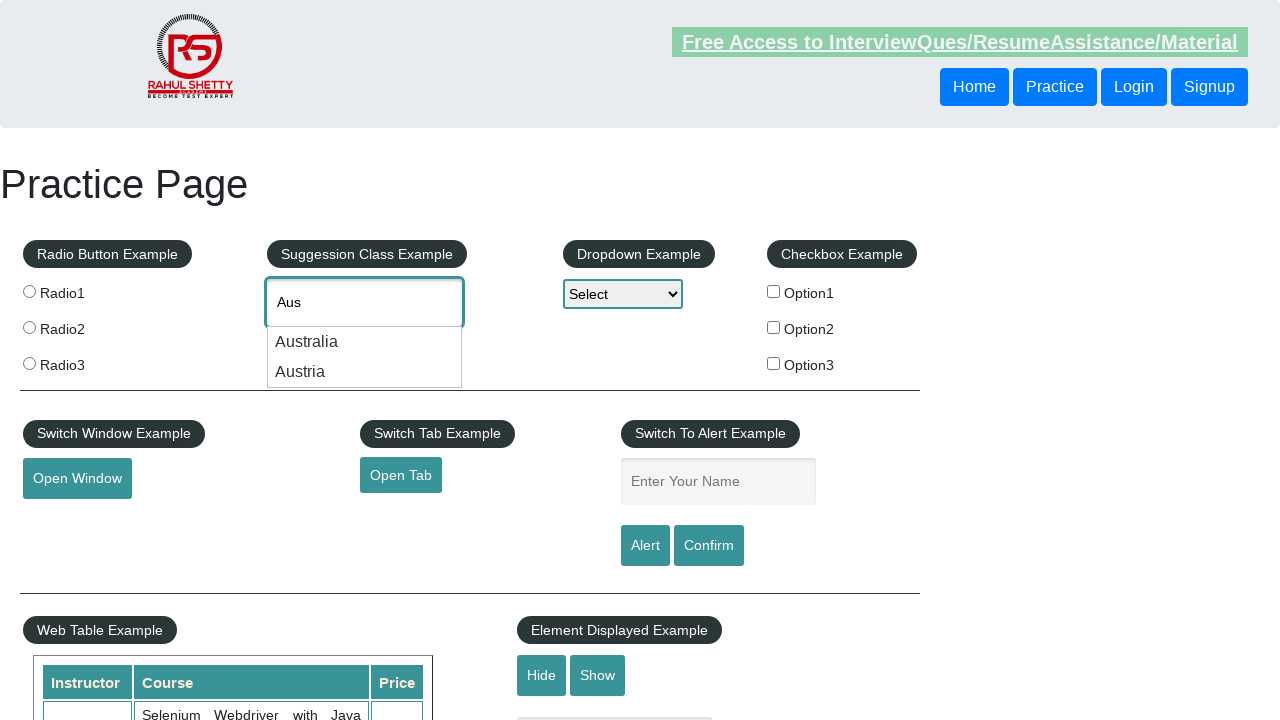

Selected 'Australia' from autocomplete suggestions at (365, 342) on li.ui-menu-item >> internal:has-text="Australia"i
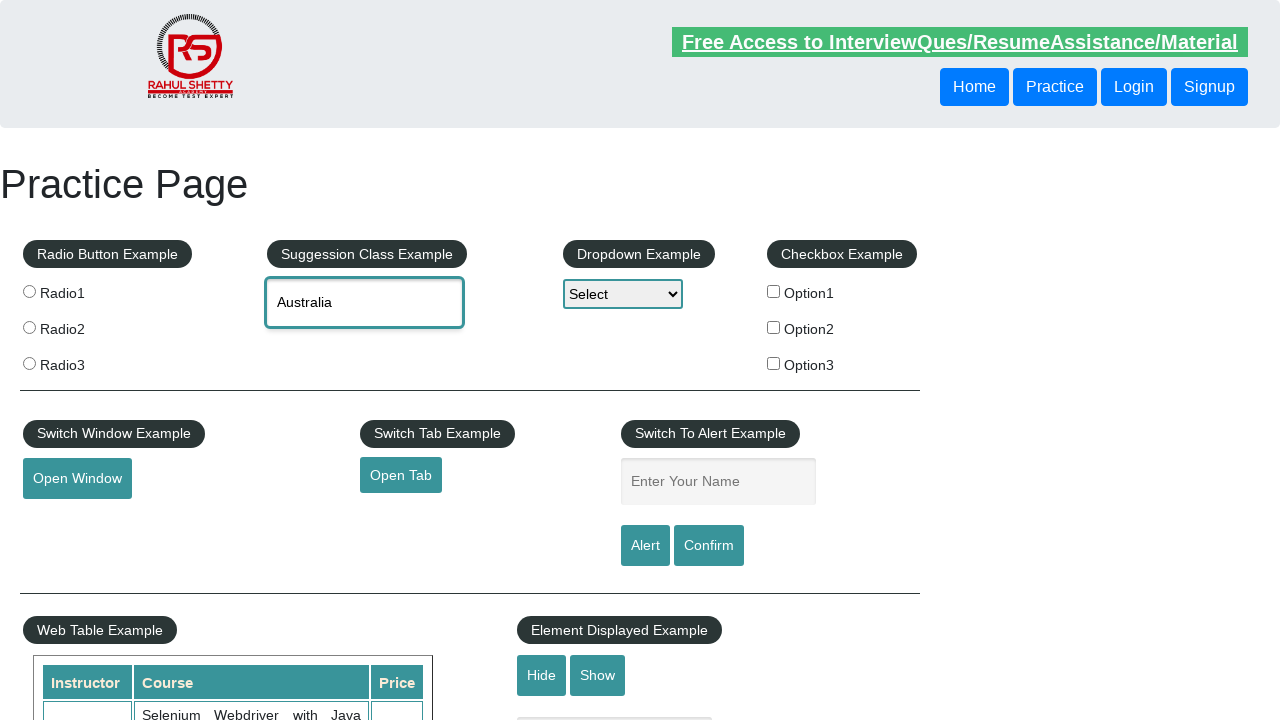

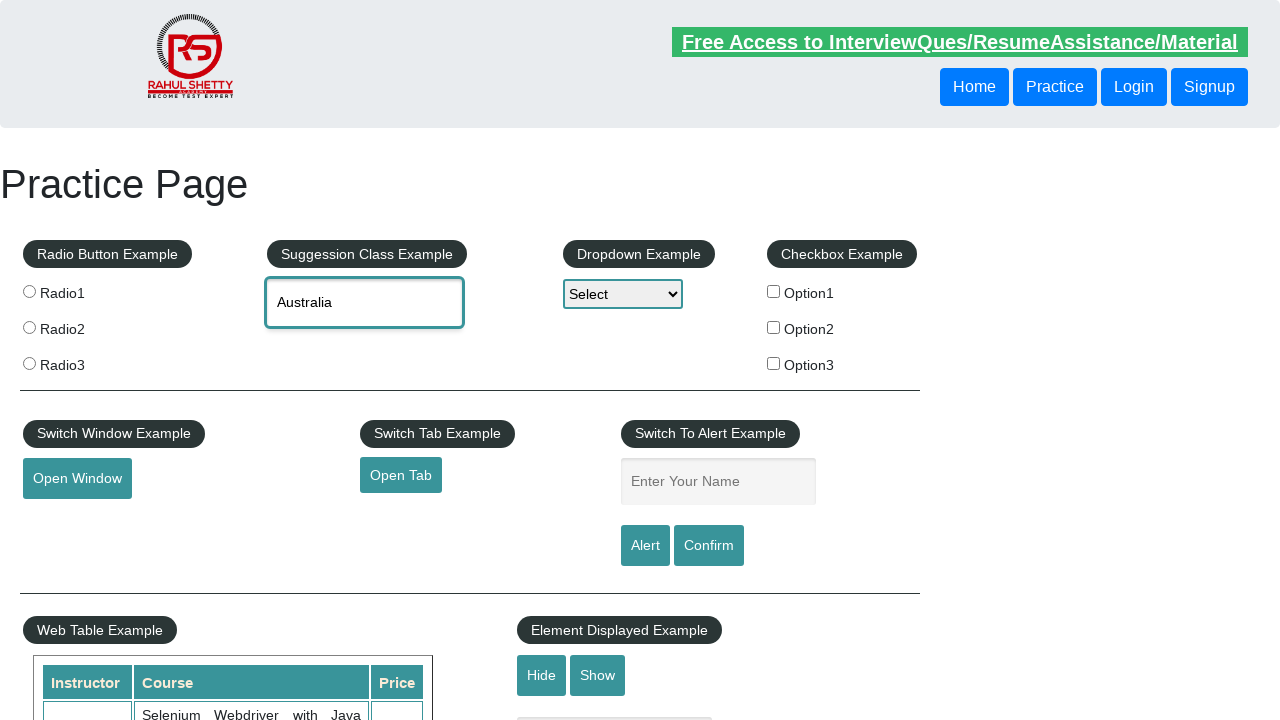